Tests that clicking the Email column header sorts the text values in ascending order.

Starting URL: http://the-internet.herokuapp.com/tables

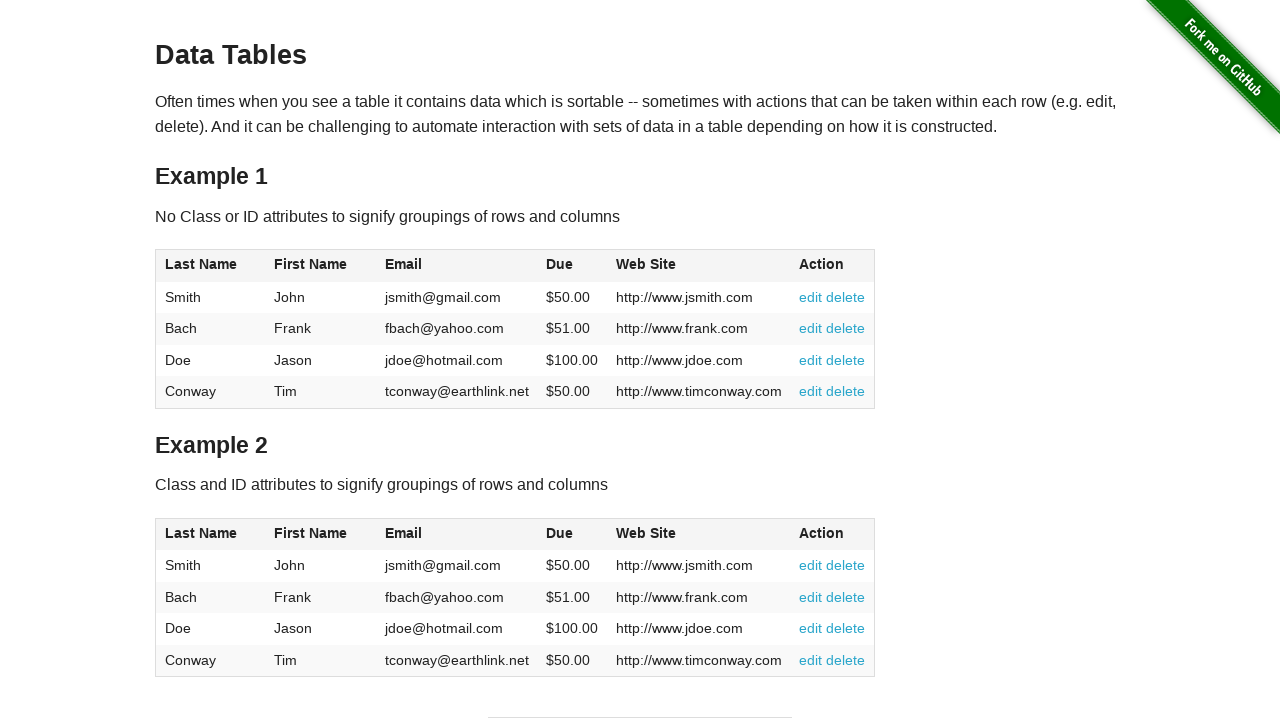

Clicked Email column header to sort ascending at (457, 266) on #table1 thead tr th:nth-of-type(3)
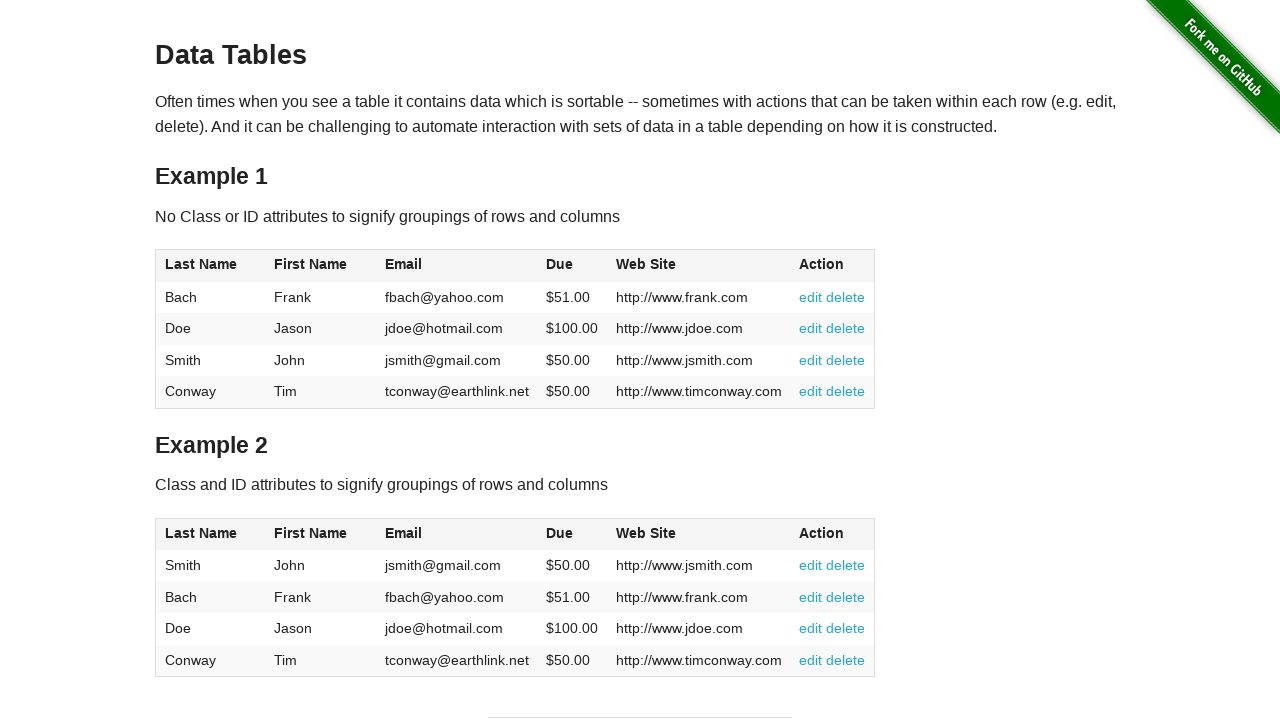

Email column data loaded and table sorted
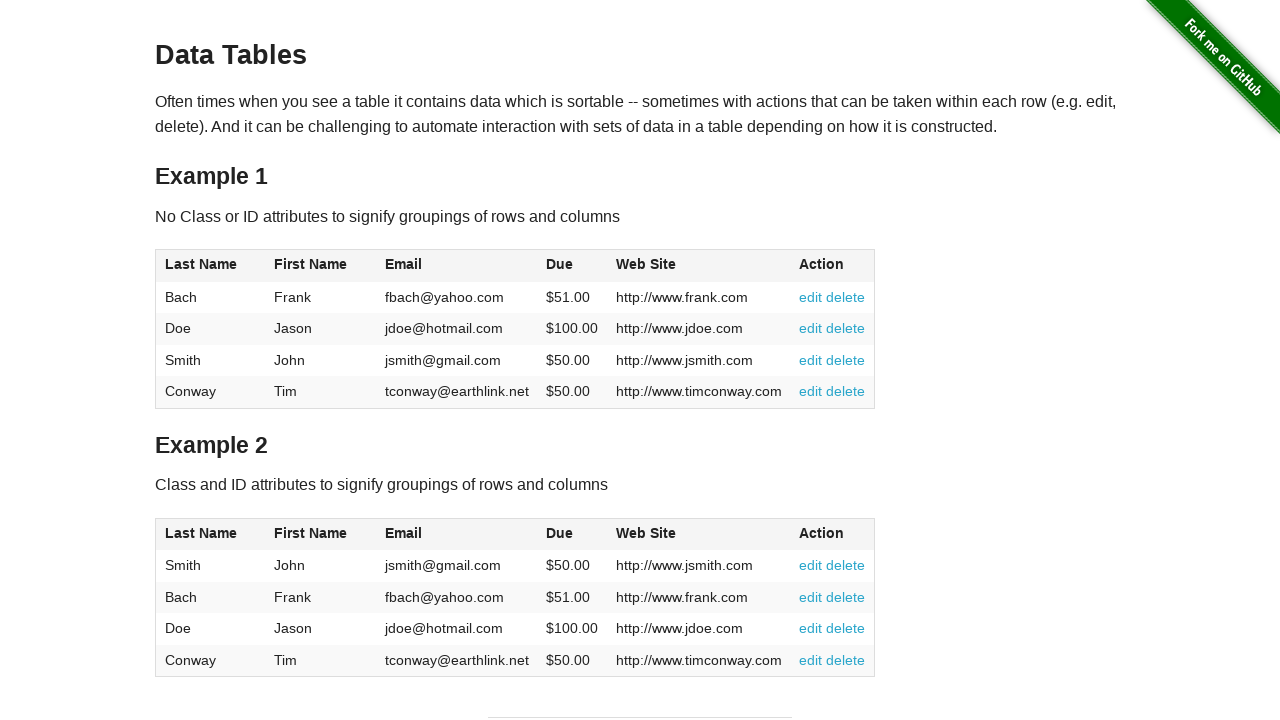

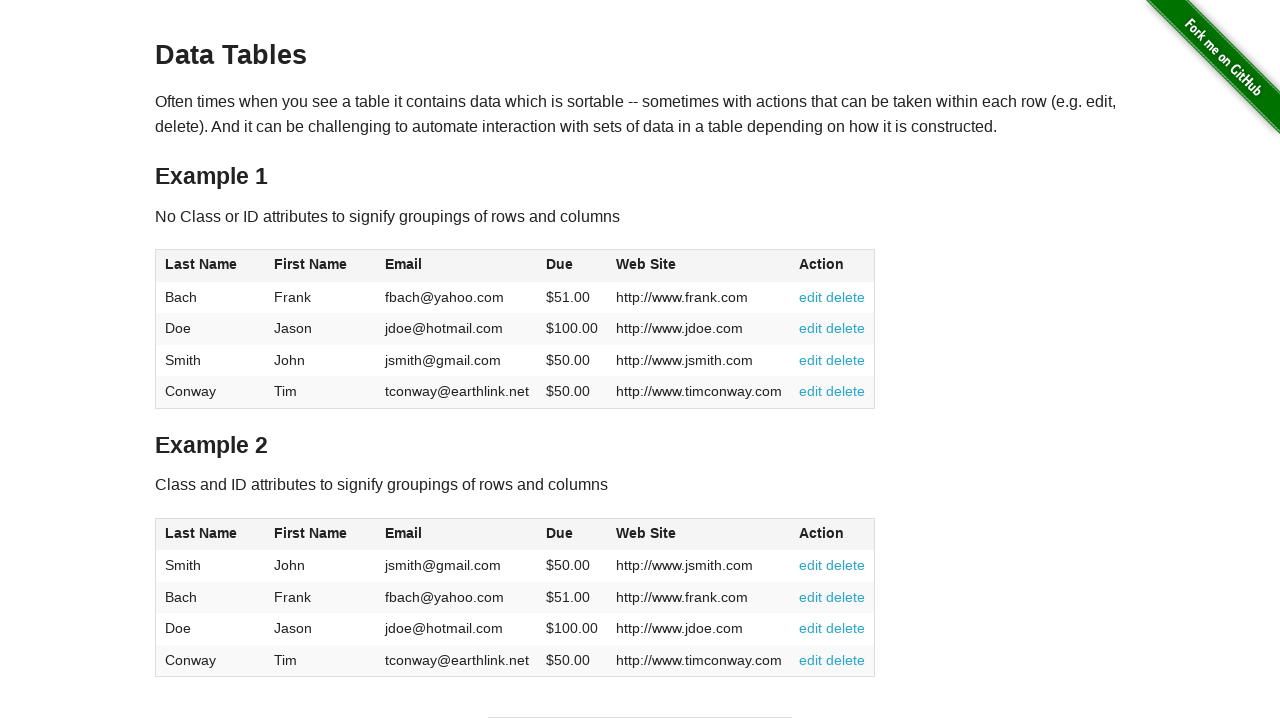